Tests alert functionality by entering a name and triggering an alert dialog

Starting URL: https://rahulshettyacademy.com/AutomationPractice/

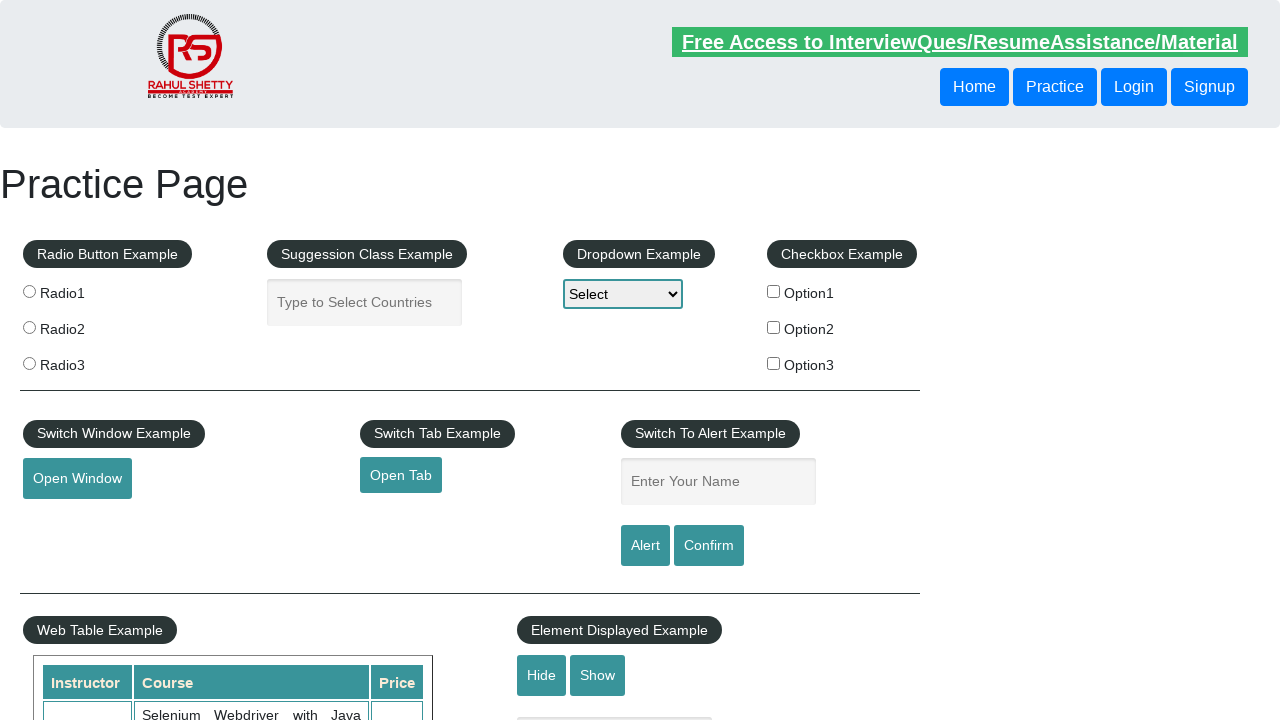

Entered 'Albert' in the name input field on #name
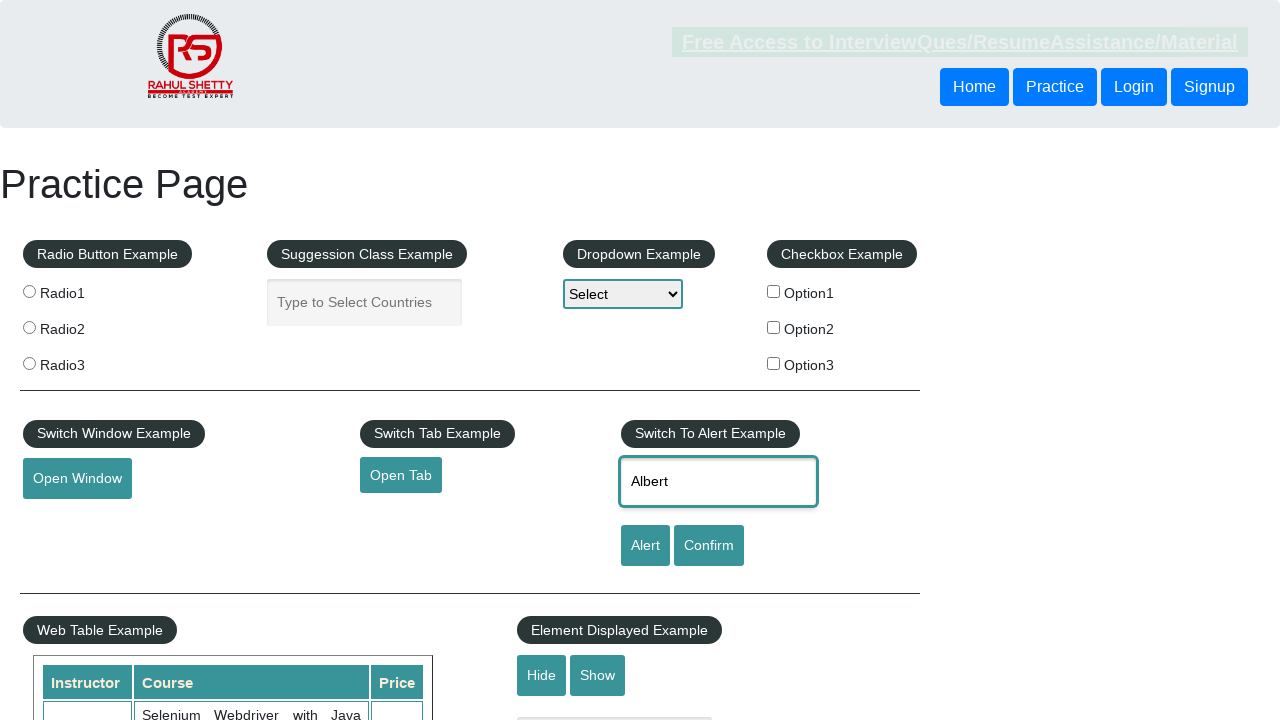

Clicked the alert button to trigger alert dialog at (645, 546) on #alertbtn
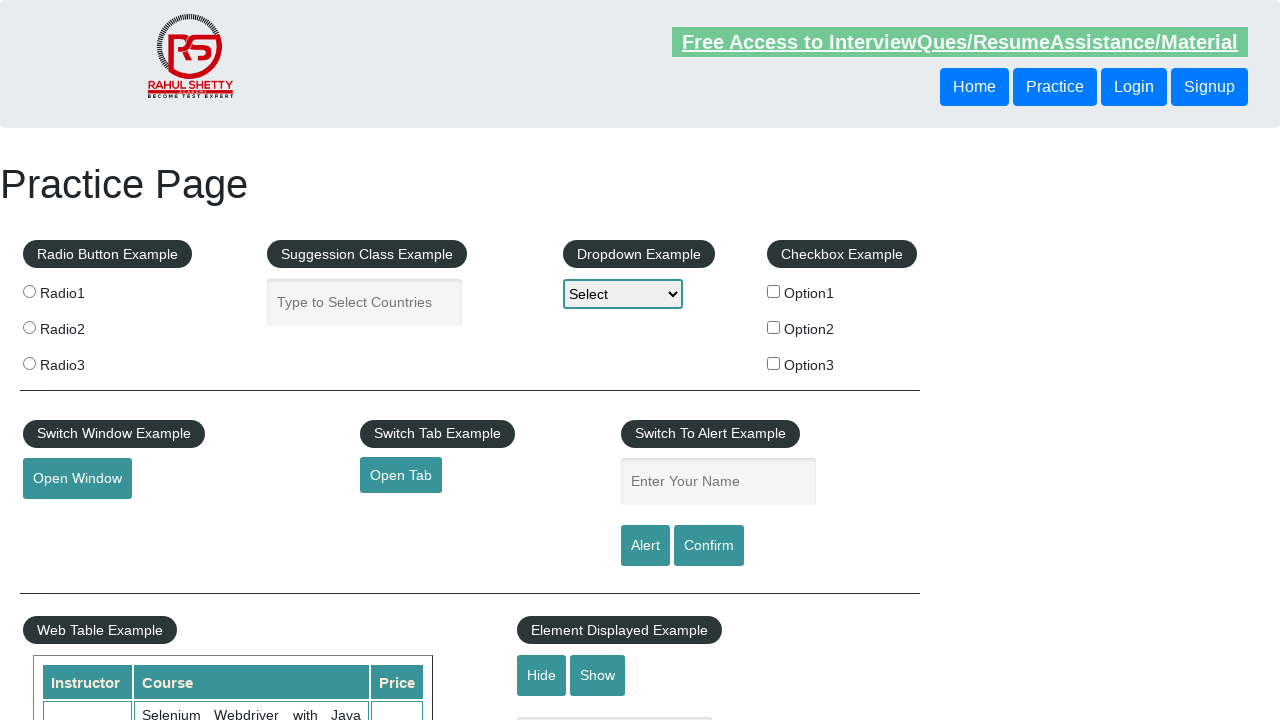

Set up dialog handler to accept alert
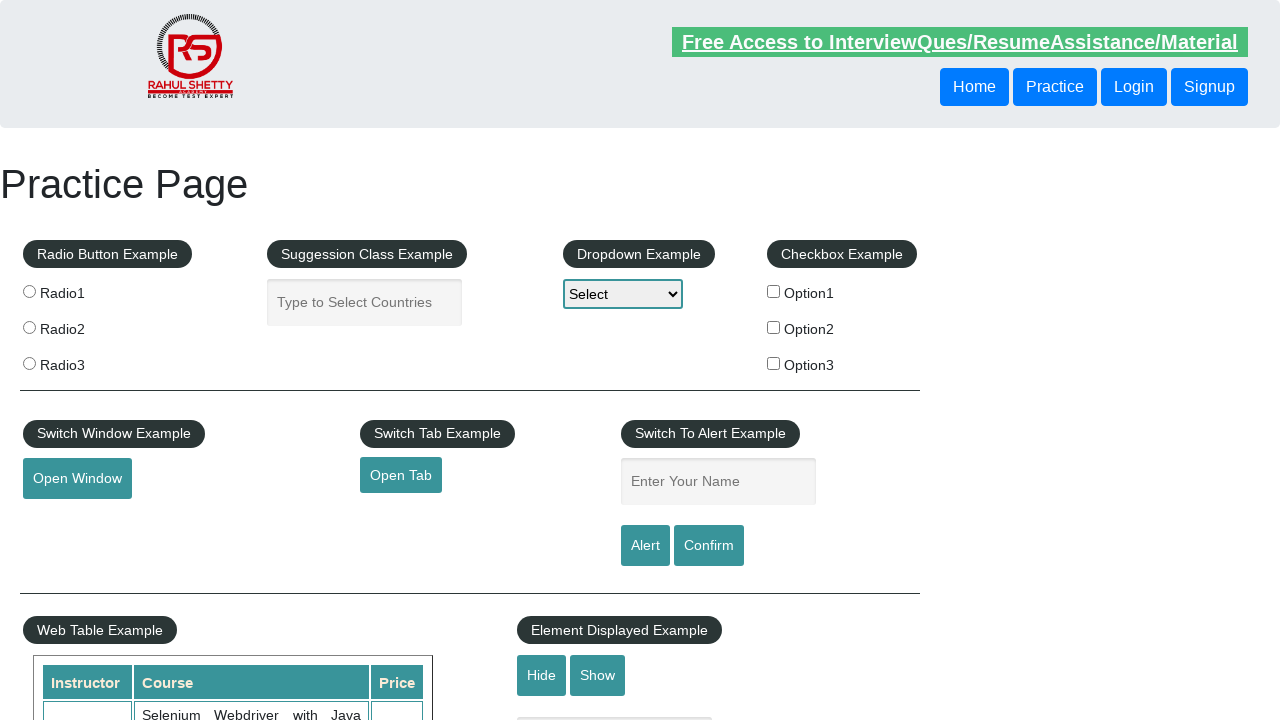

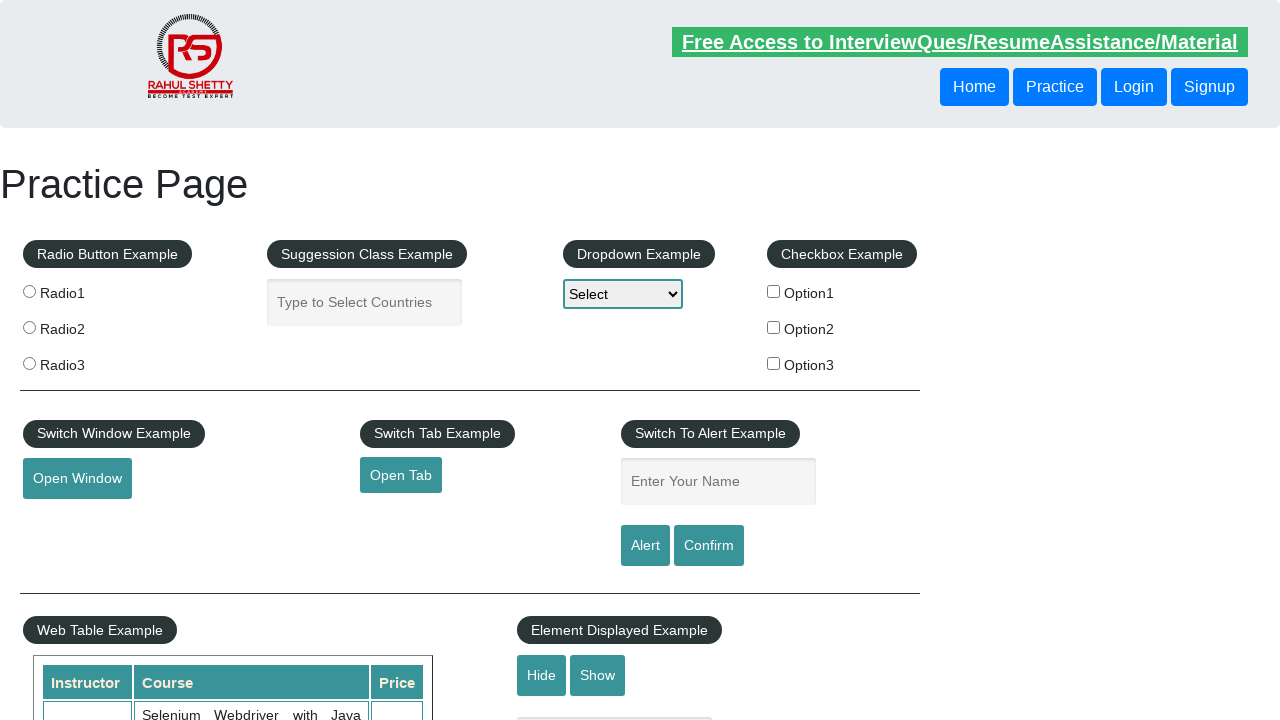